Tests text box form by filling in full name, email, current address, and permanent address fields, then submitting the form

Starting URL: https://demoqa.com/text-box

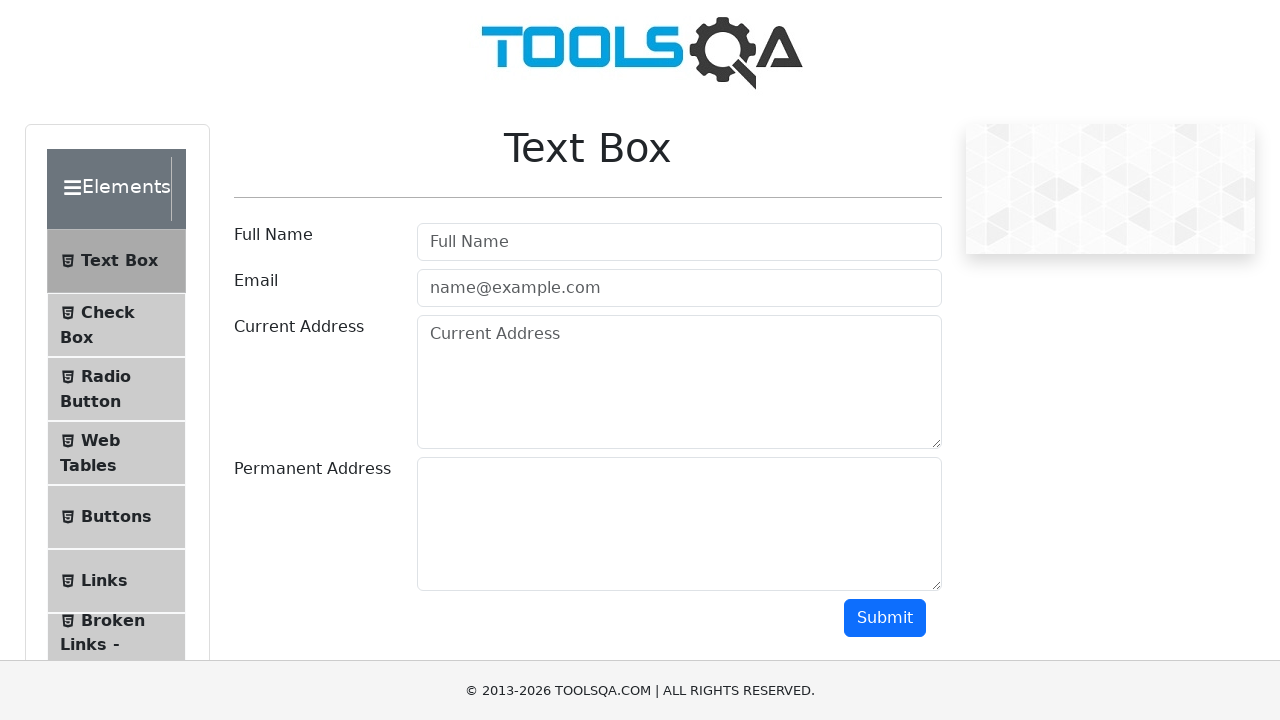

Clicked on full name field at (679, 242) on #userName
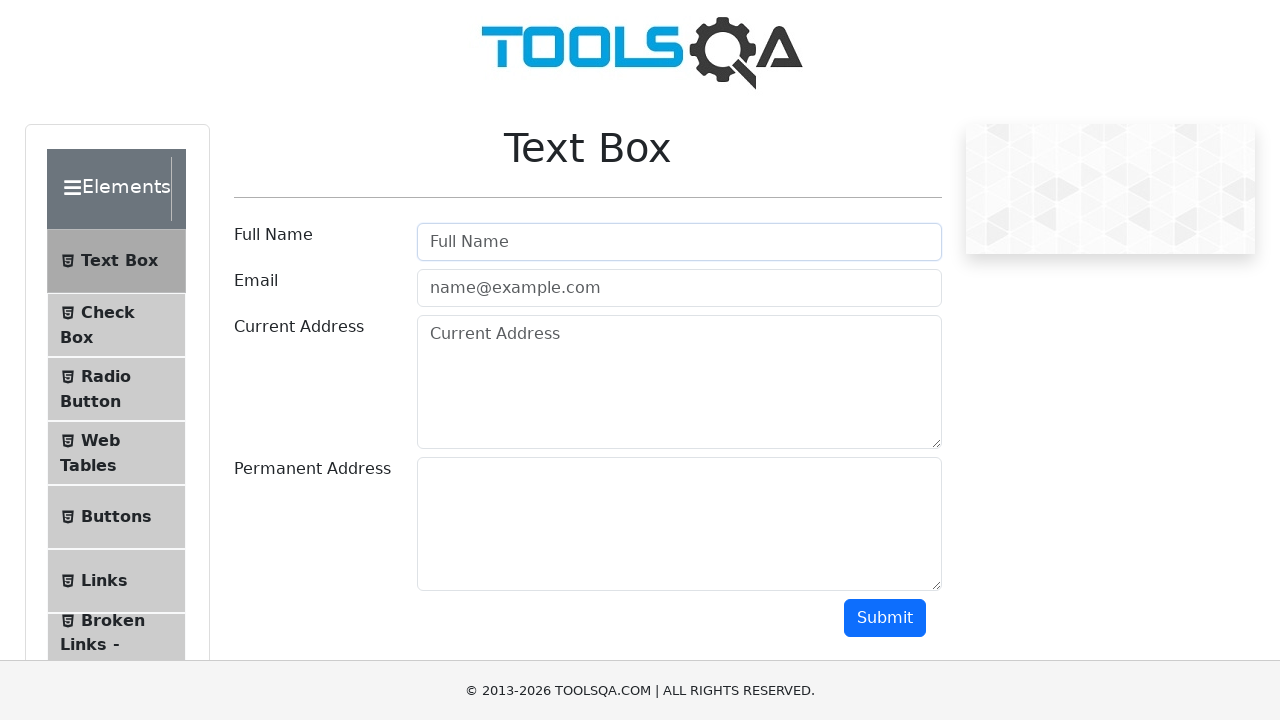

Filled full name field with 'Esra' on #userName
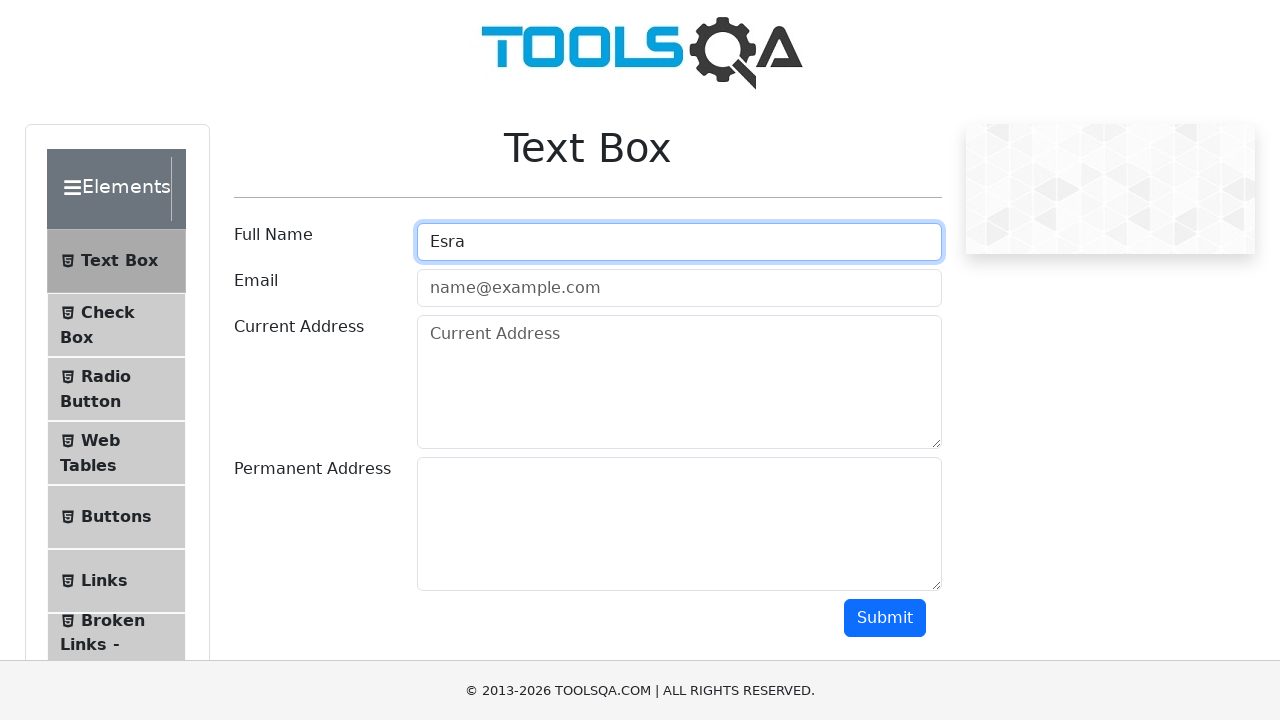

Clicked on email field at (679, 288) on #userEmail
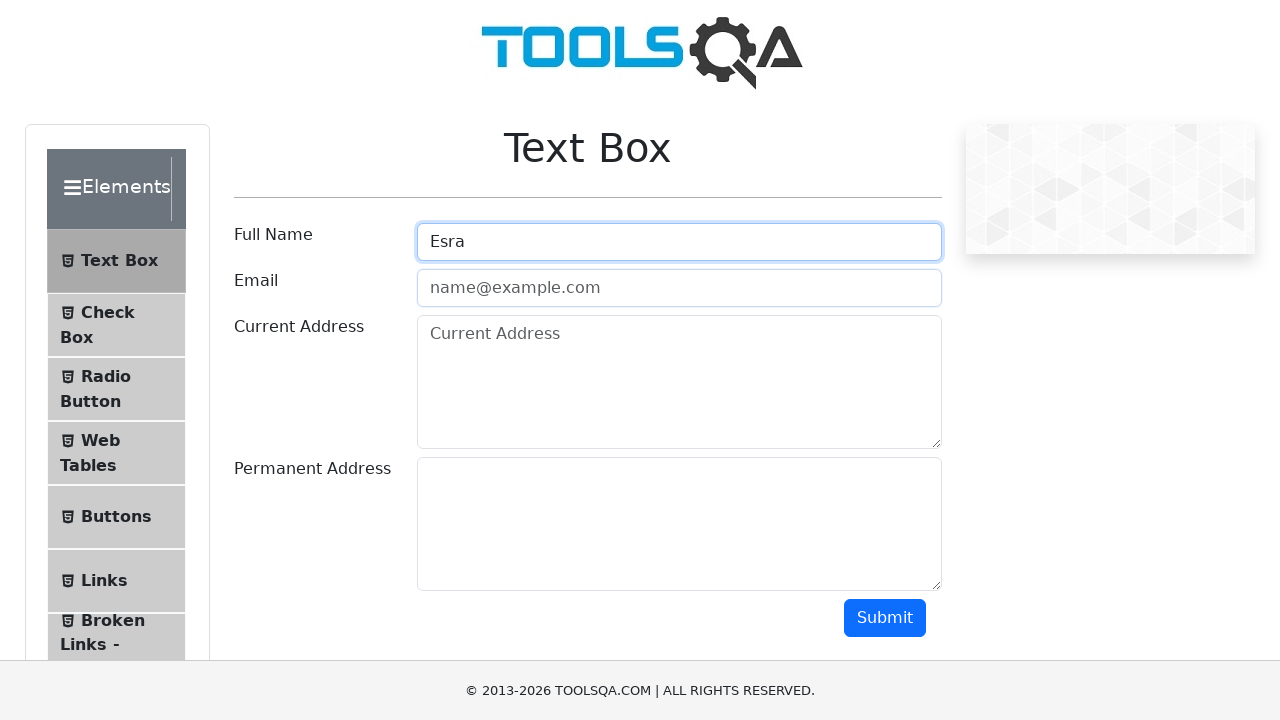

Filled email field with 'esra123@gmail.com' on #userEmail
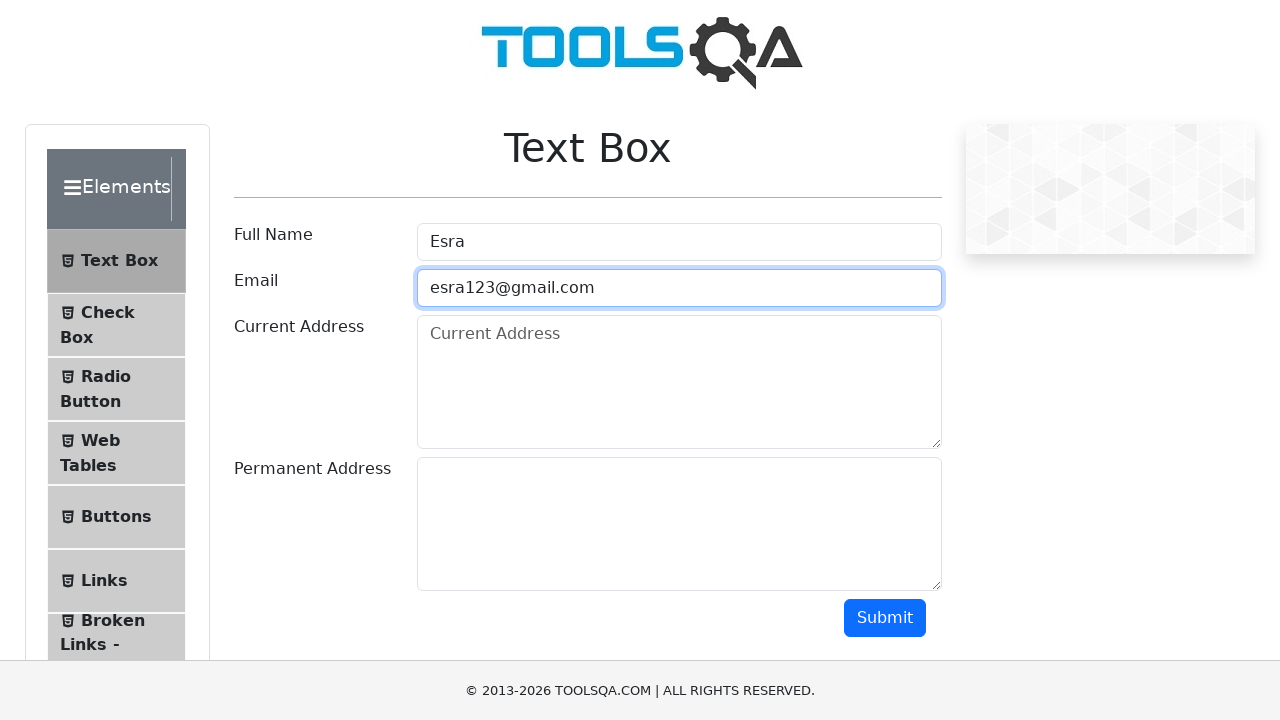

Clicked on current address field at (679, 382) on textarea[placeholder='Current Address']
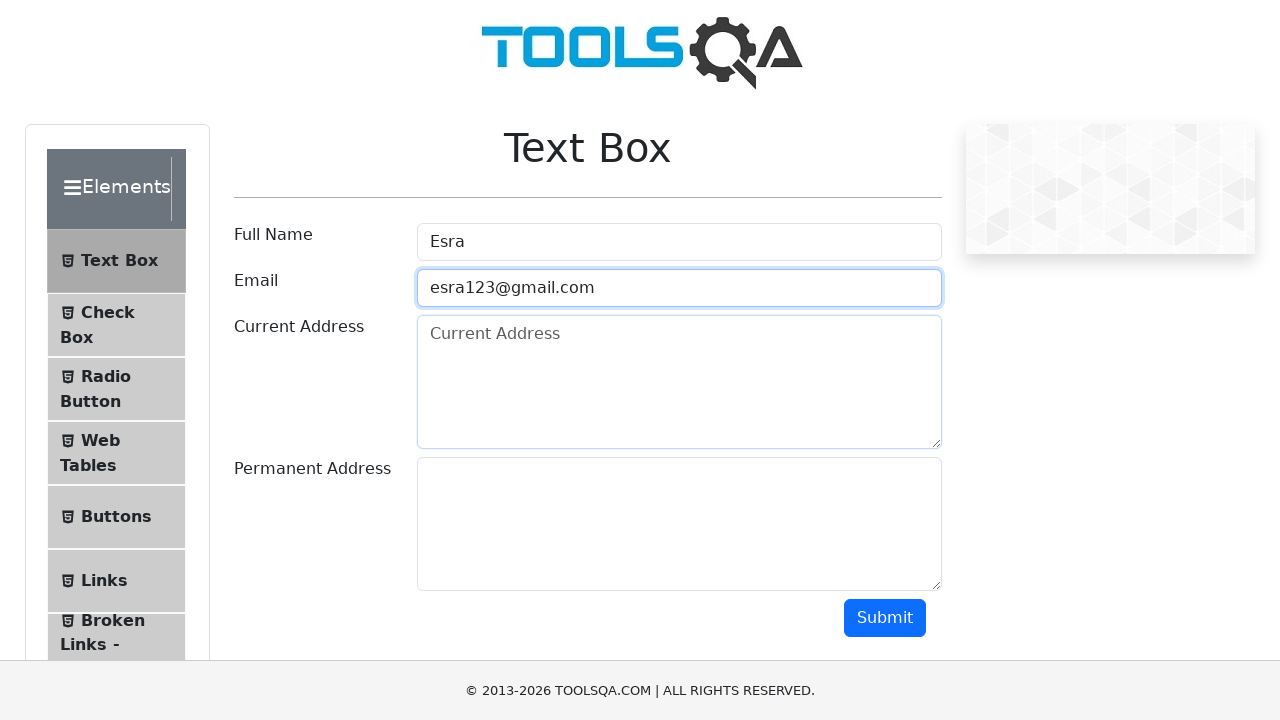

Filled current address field with 'Istanbul, Türkiye' on textarea[placeholder='Current Address']
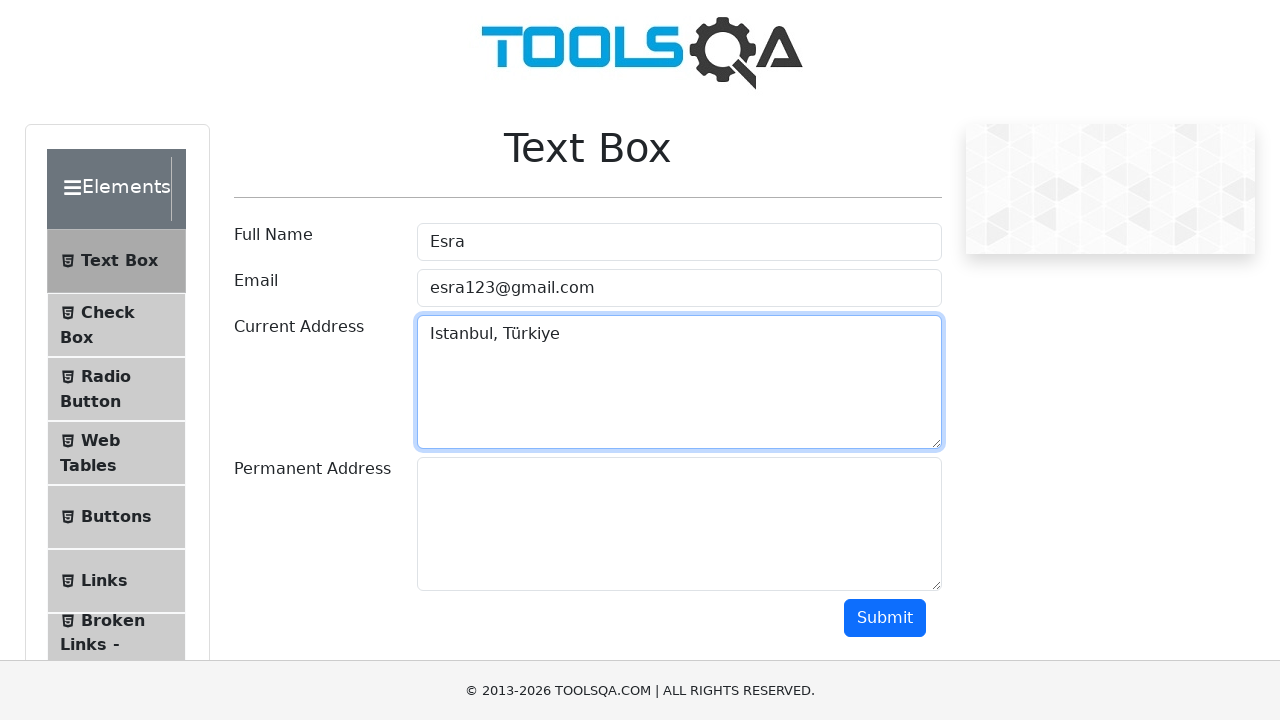

Clicked on permanent address field at (679, 524) on #permanentAddress
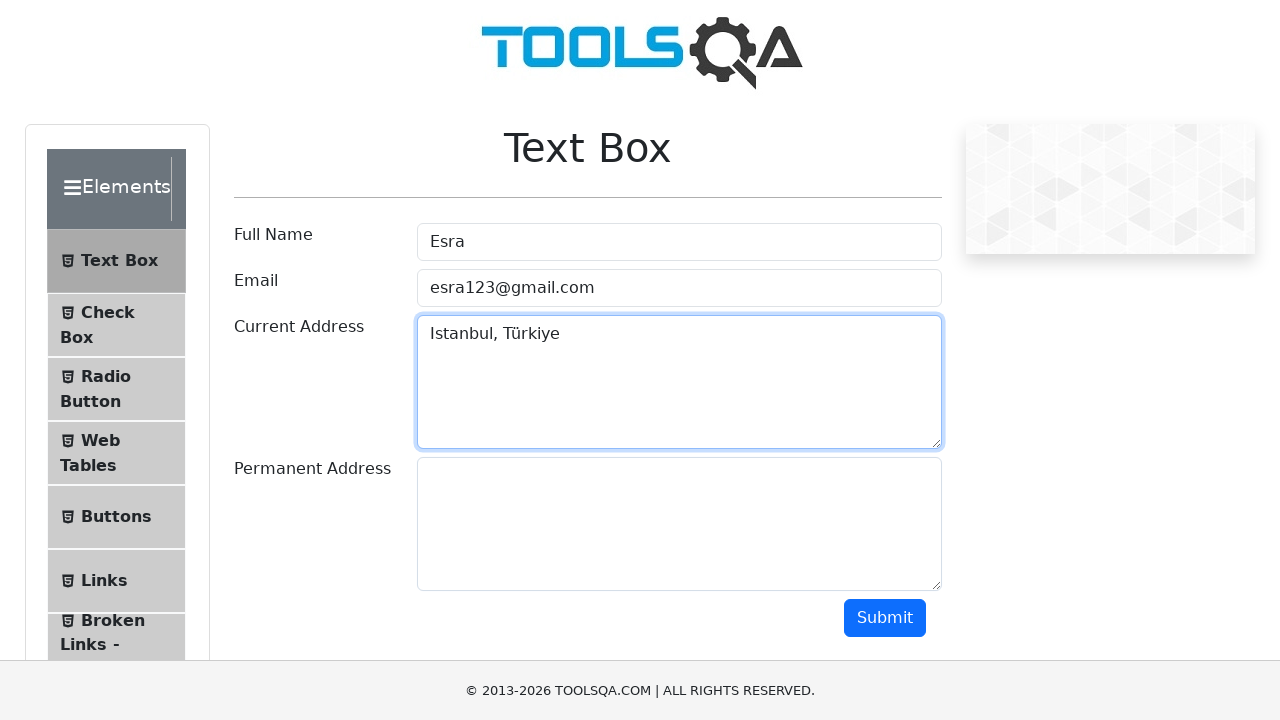

Filled permanent address field with 'Eyüp, Istanbul, Türkiye' on #permanentAddress
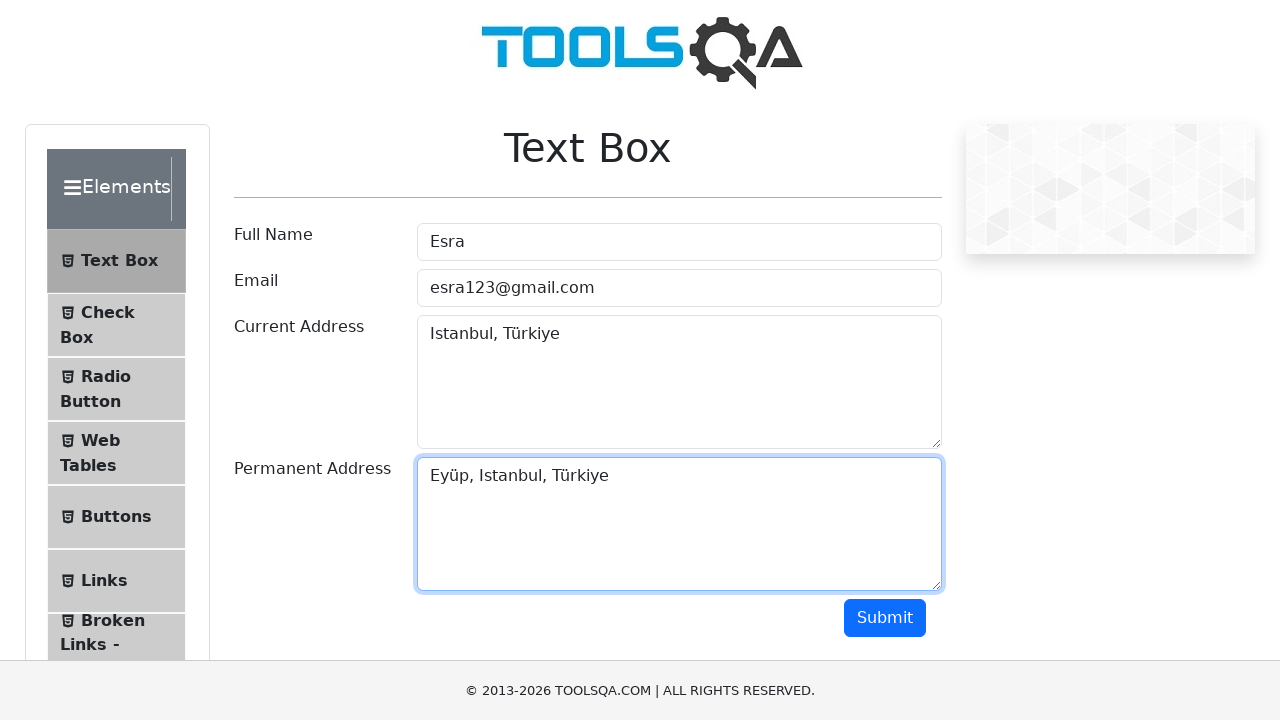

Clicked submit button to submit the text box form at (885, 618) on button.btn-primary
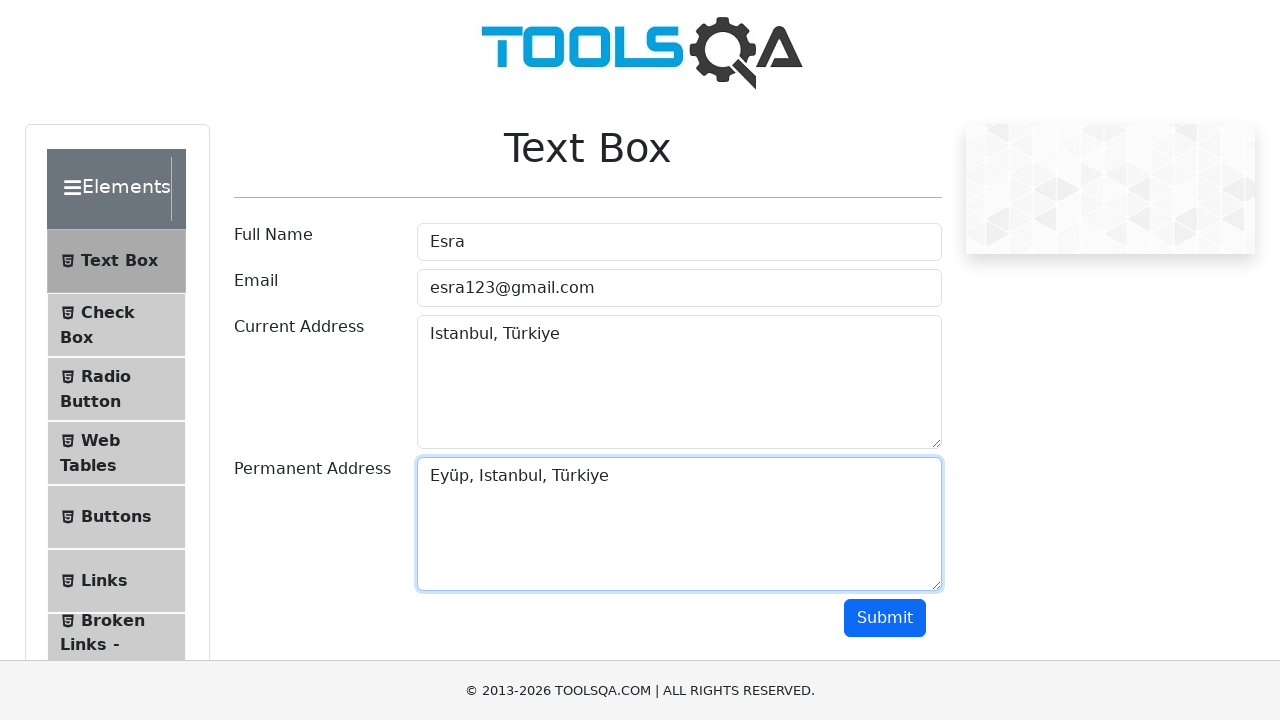

Form output section loaded successfully
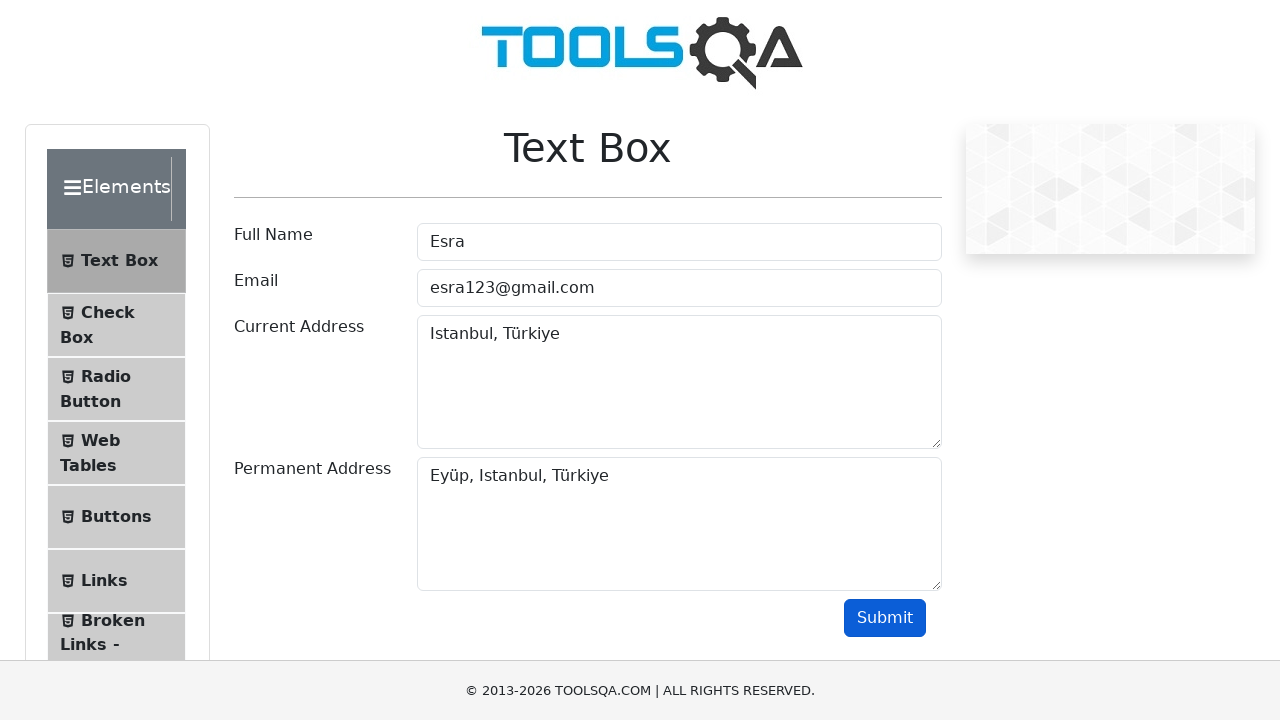

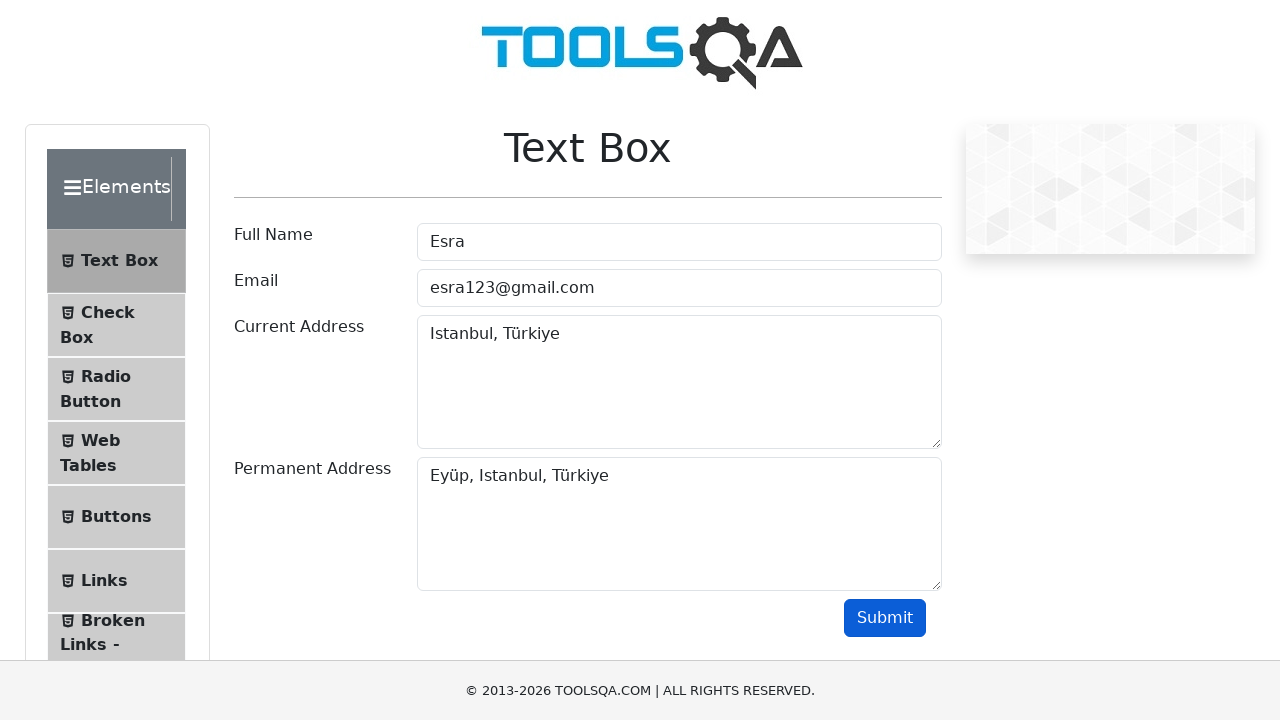